Tests date picker functionality on a bus booking website by clicking on the journey date field to open a calendar and selecting the 29th day of the displayed month.

Starting URL: https://www.apsrtconline.in/oprs-web/

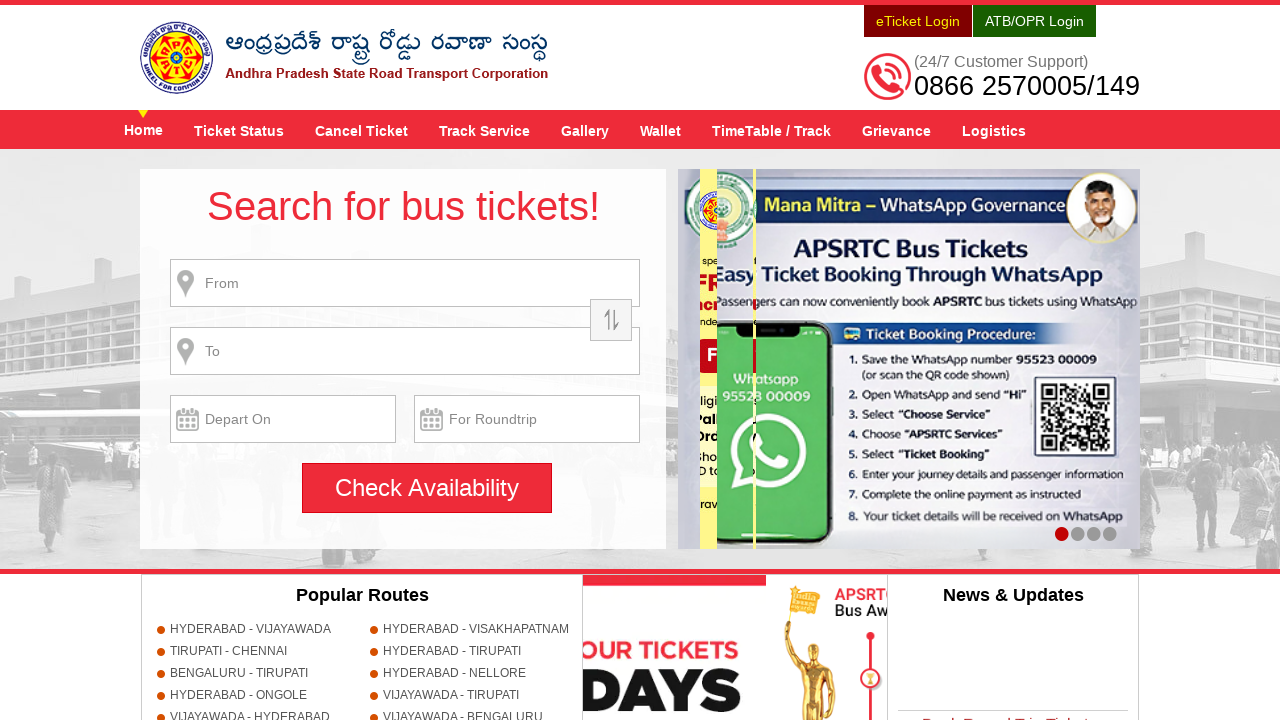

Clicked on journey date input field to open date picker at (283, 419) on input[name='txtJourneyDate']
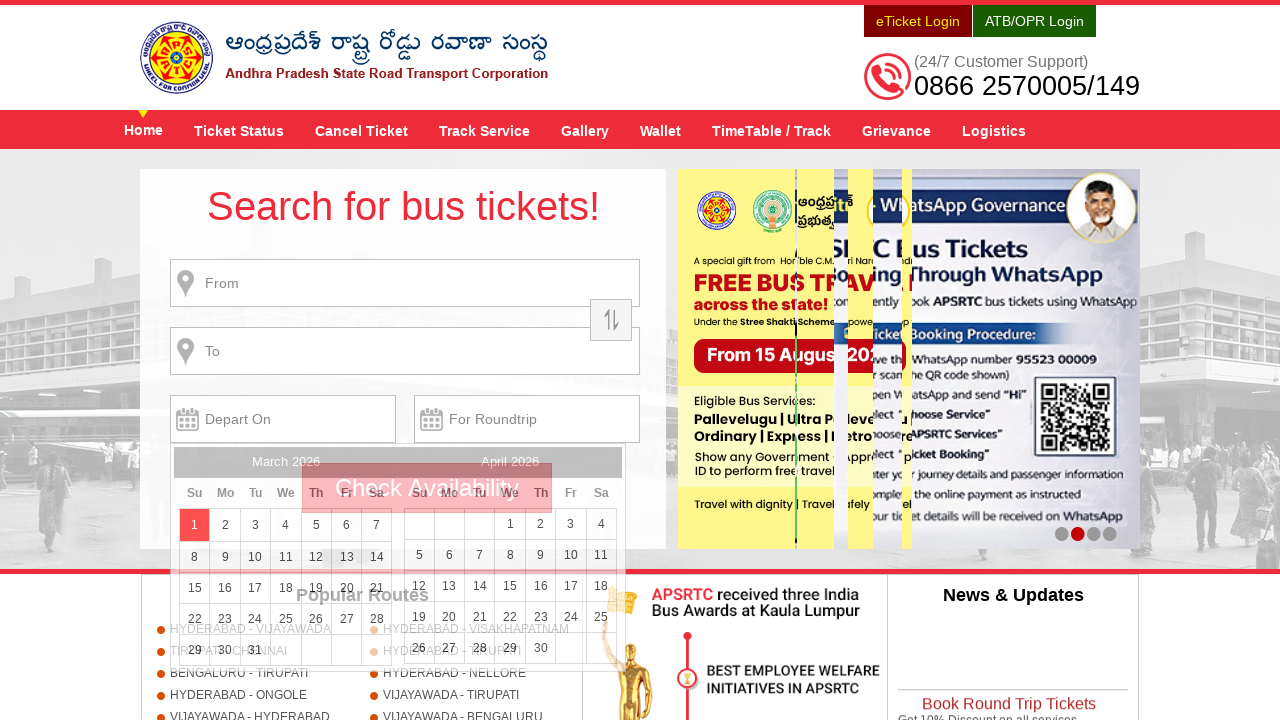

Date picker calendar appeared on the page
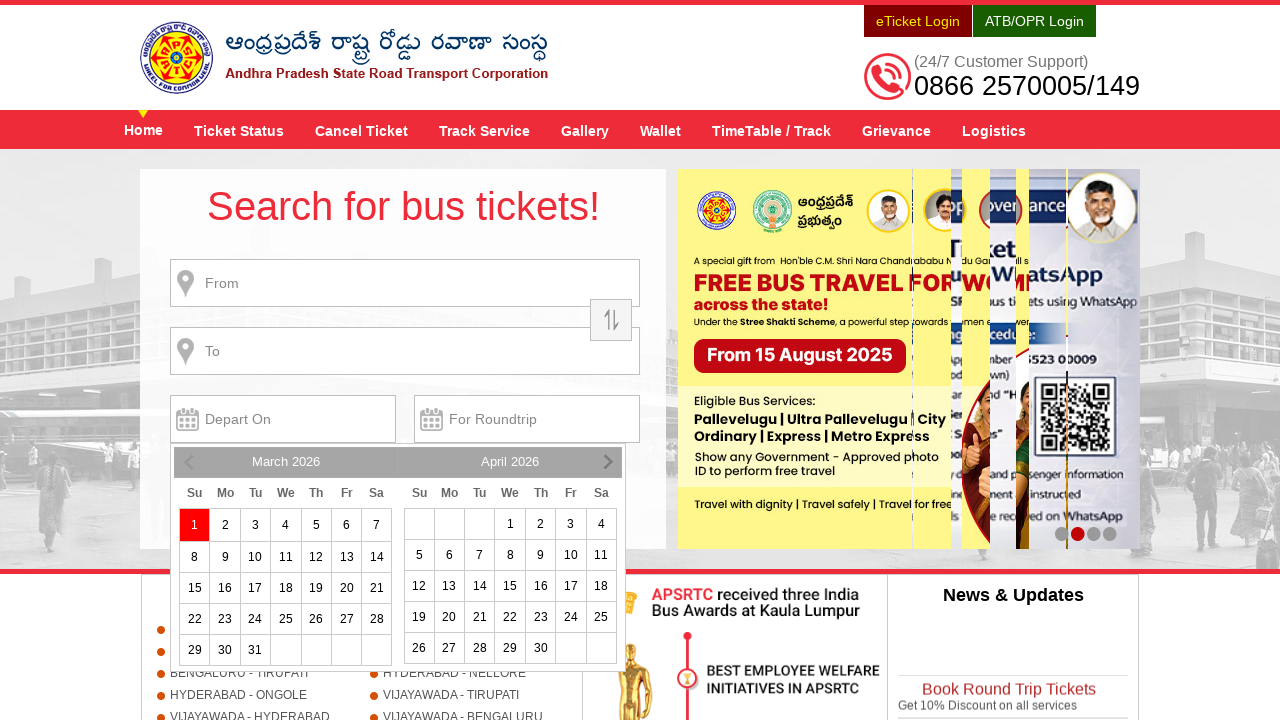

Selected the 29th day from the displayed calendar month at (195, 650) on table.ui-datepicker-calendar td a:text-is('29')
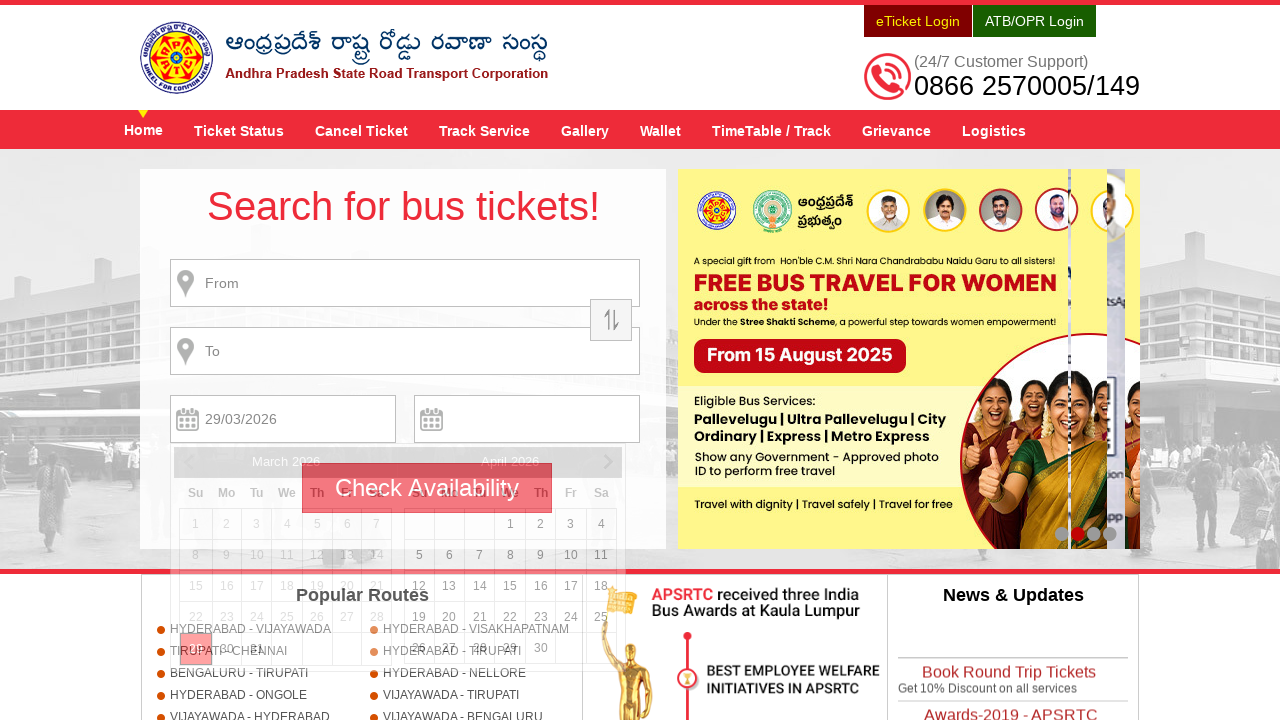

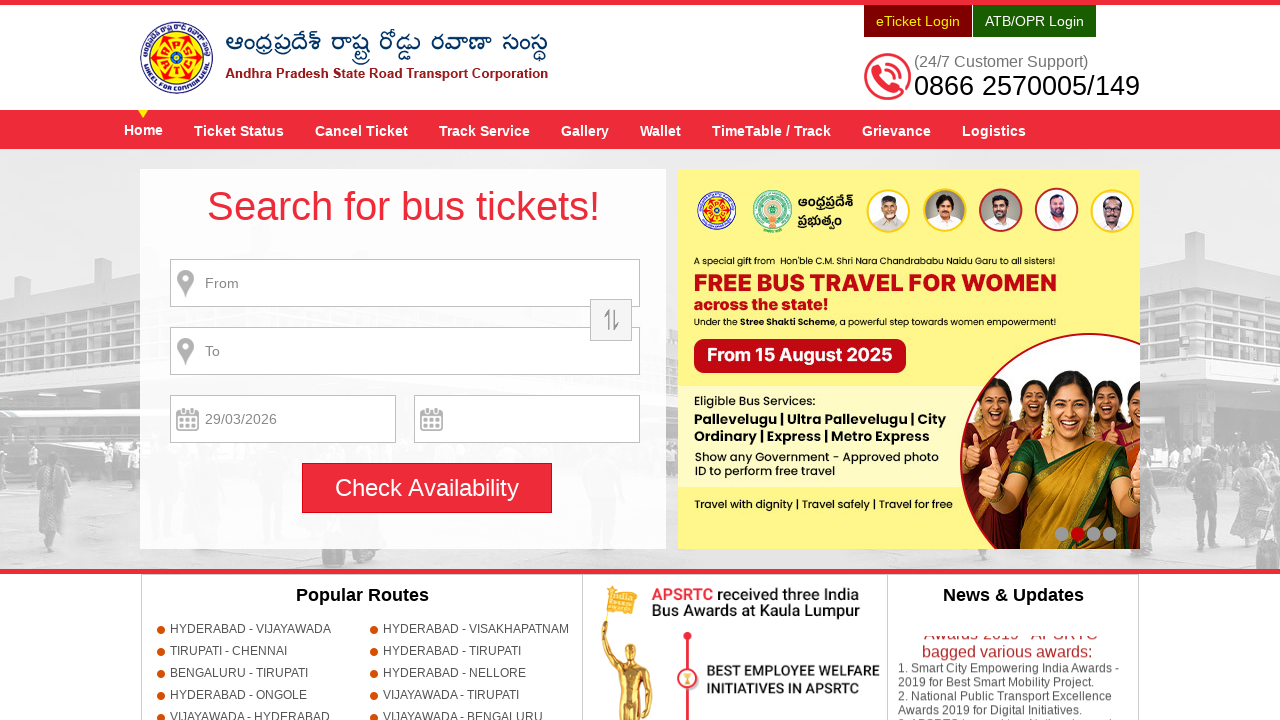